Tests basic calculator division with values 1/1, checks integer select checkbox and verifies result equals 1

Starting URL: https://testsheepnz.github.io/BasicCalculator

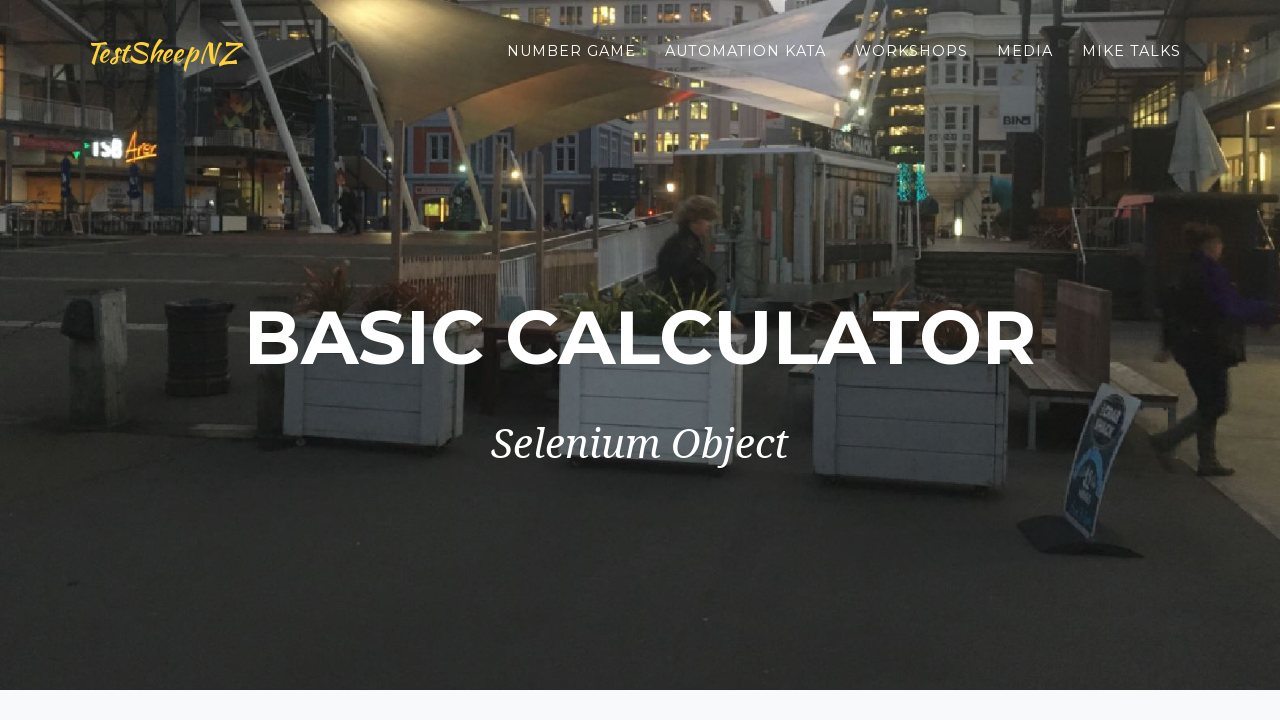

Selected build version 0 on #selectBuild
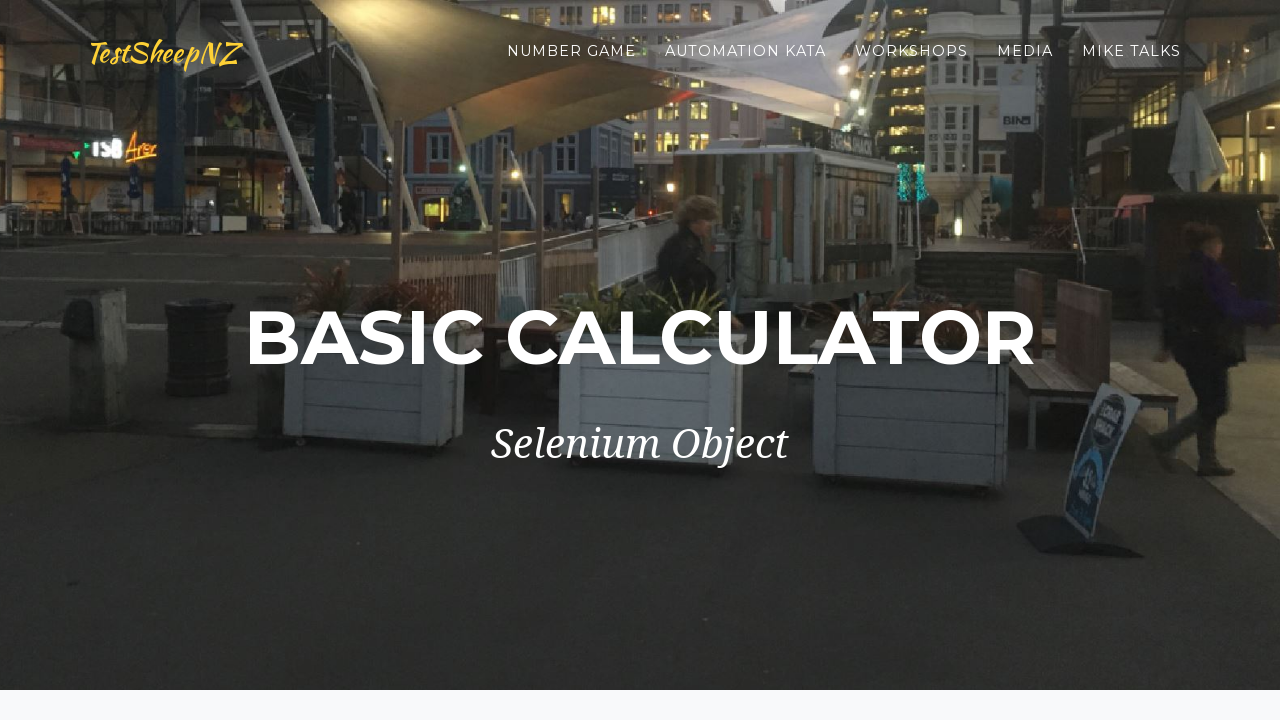

Filled first number field with 1 on #number1Field
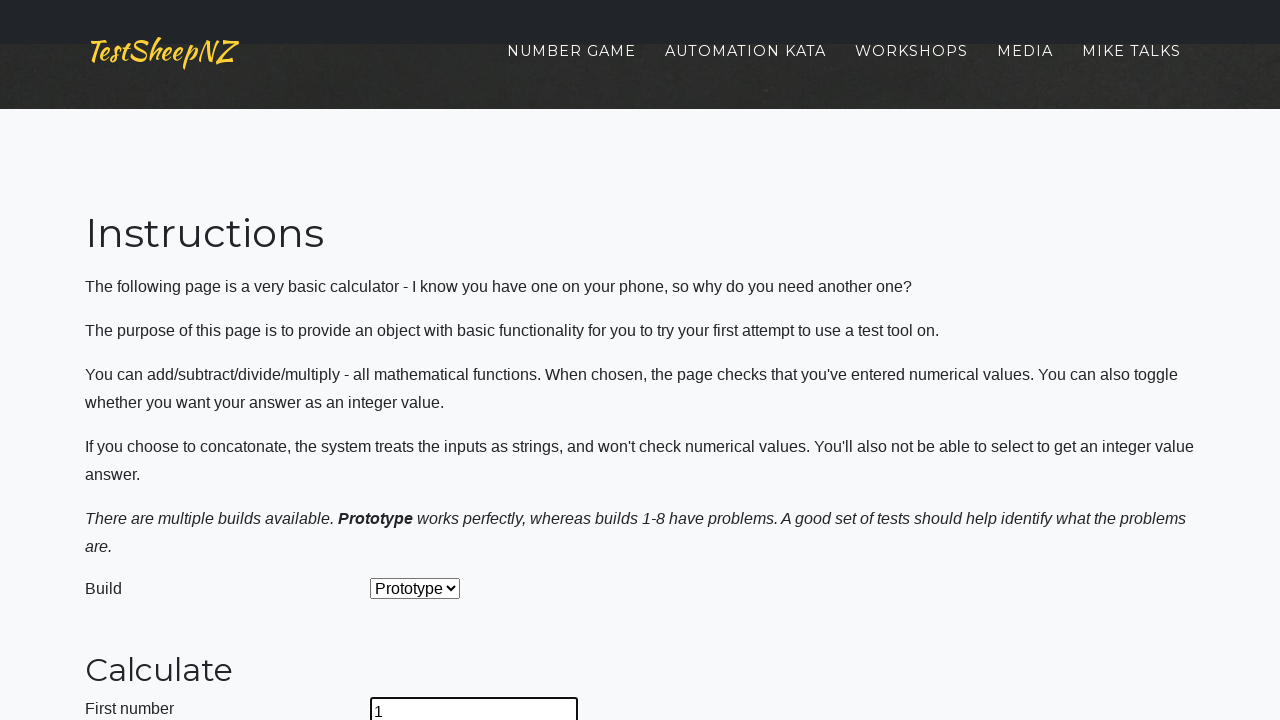

Filled second number field with 1 on #number2Field
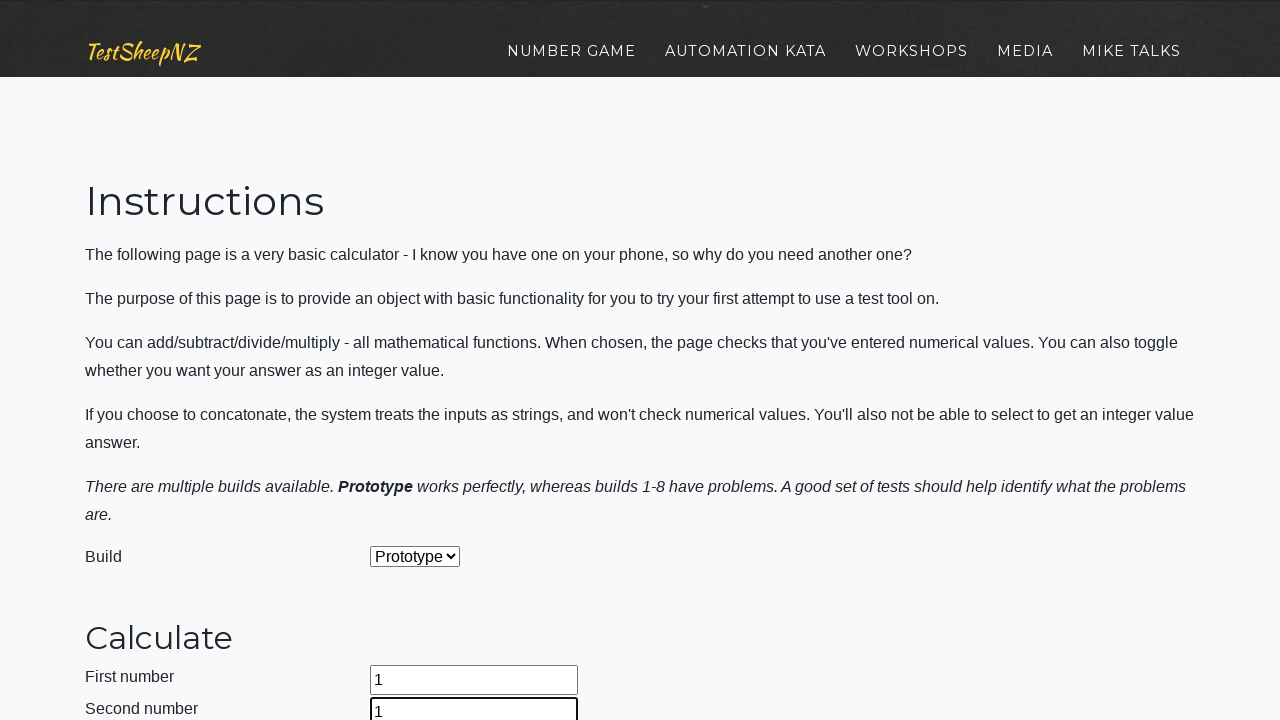

Selected division operation on #selectOperationDropdown
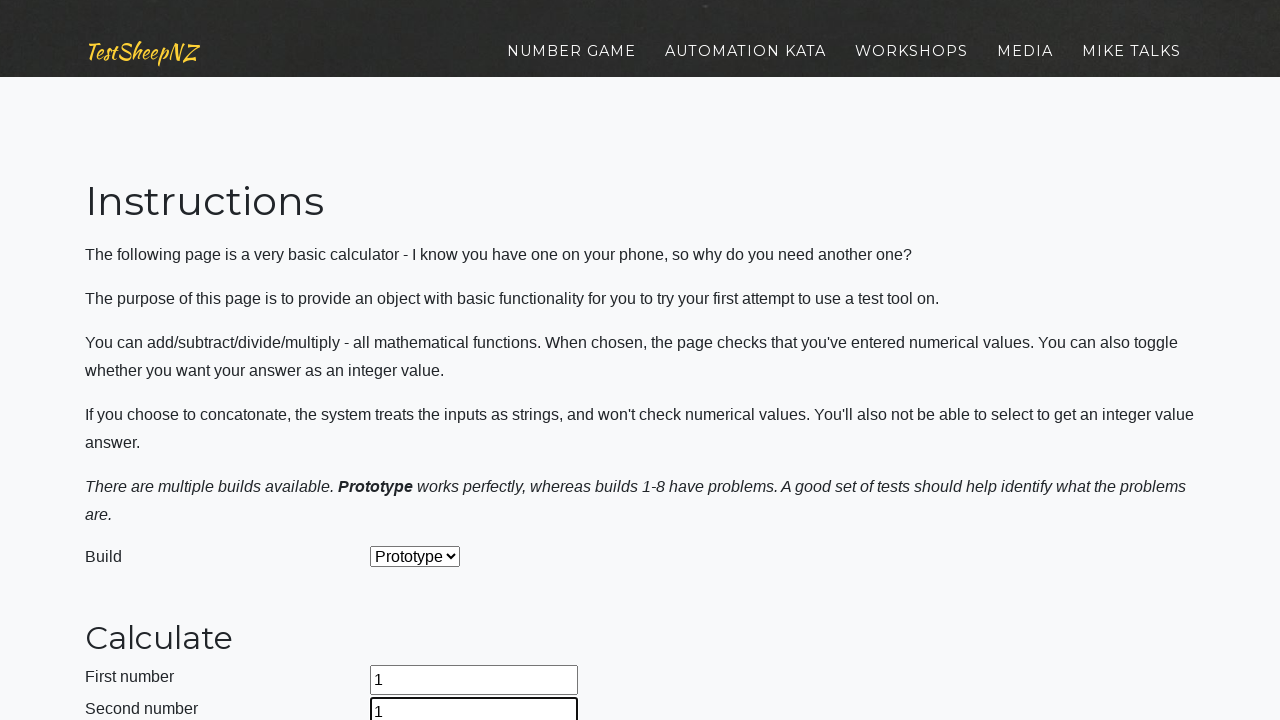

Clicked calculate button to perform division 1/1 at (422, 361) on #calculateButton
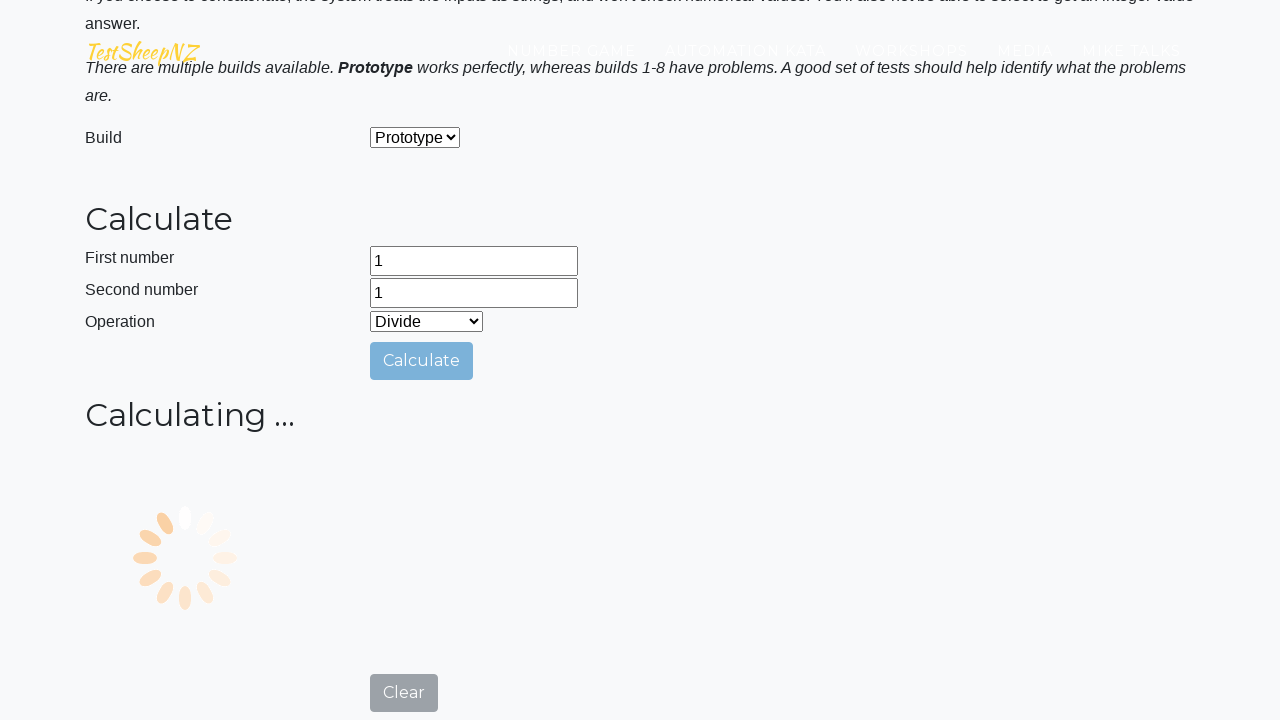

Checked integer select checkbox at (376, 714) on #integerSelect
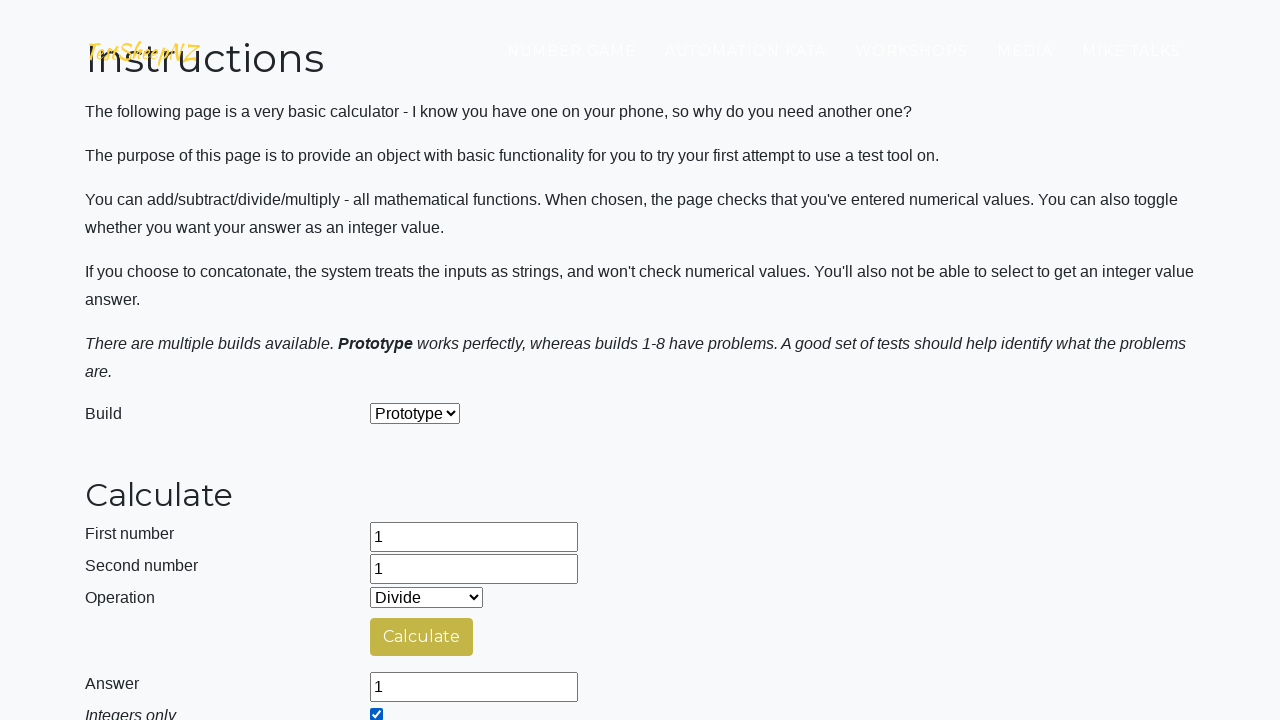

Cleared the calculator at (404, 485) on #clearButton
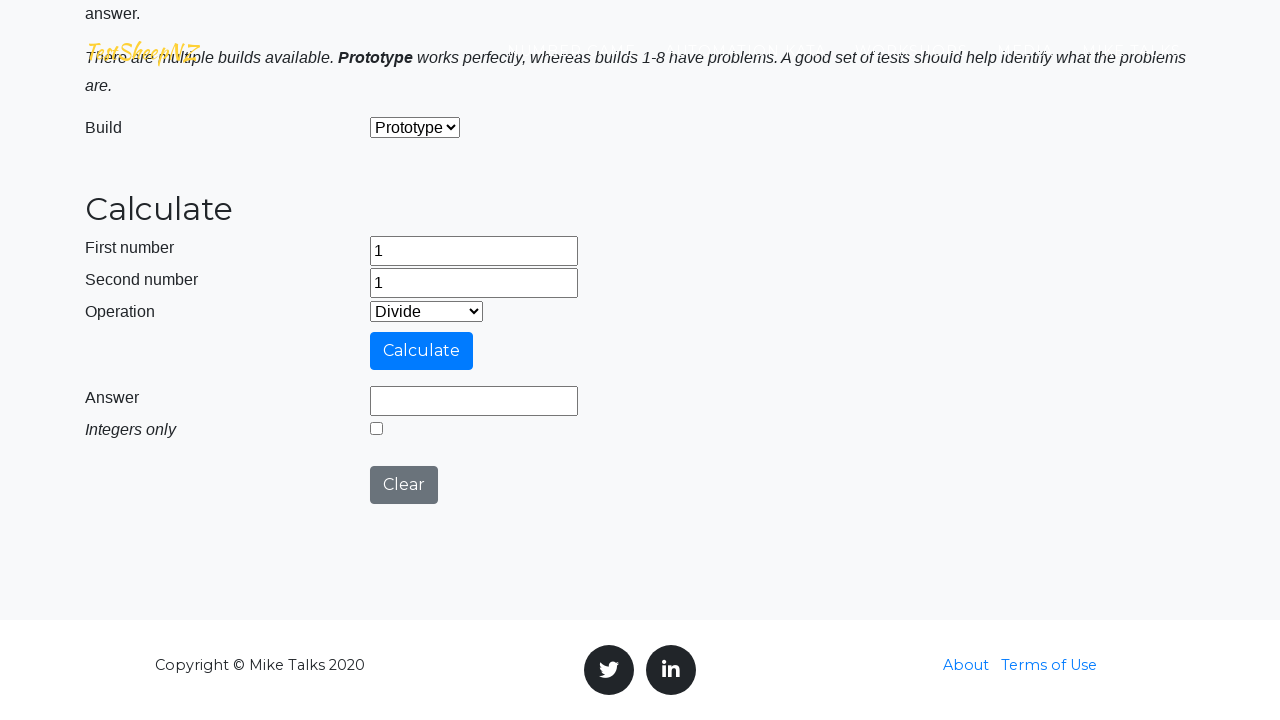

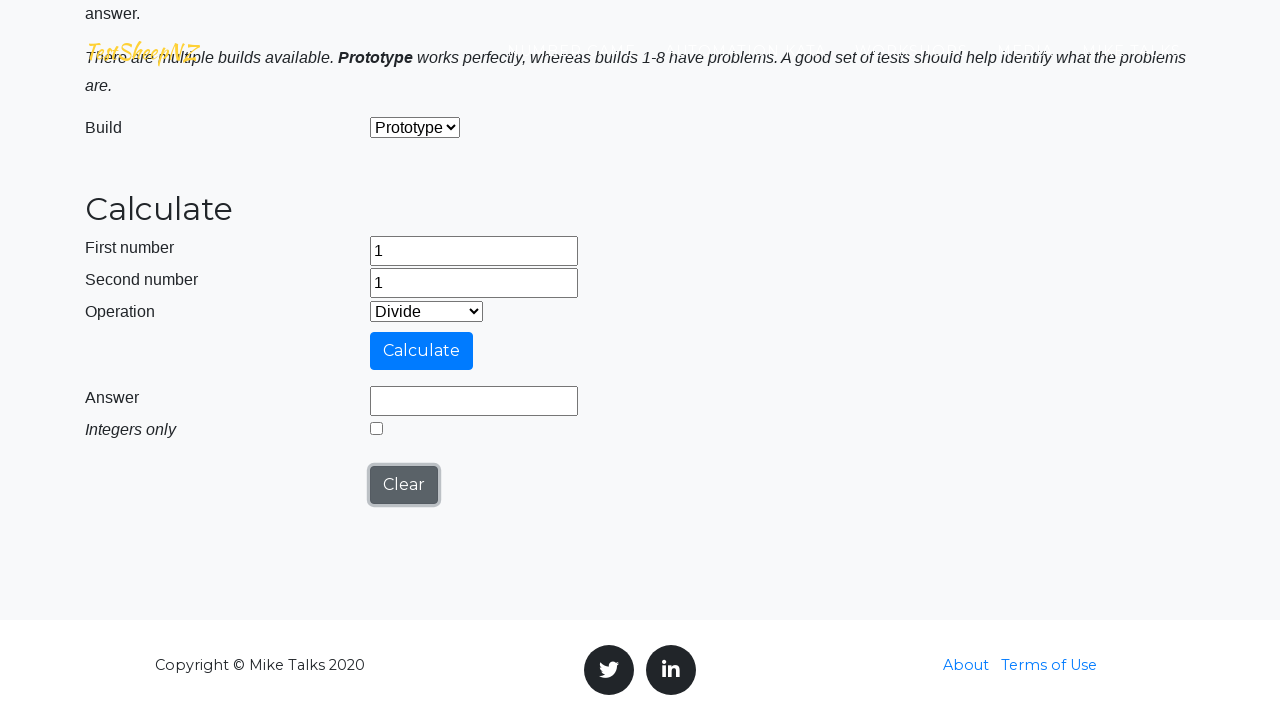